Tests a multiple buttons page by clicking on a disappearing button and verifying the result message that appears

Starting URL: https://practice.cydeo.com/

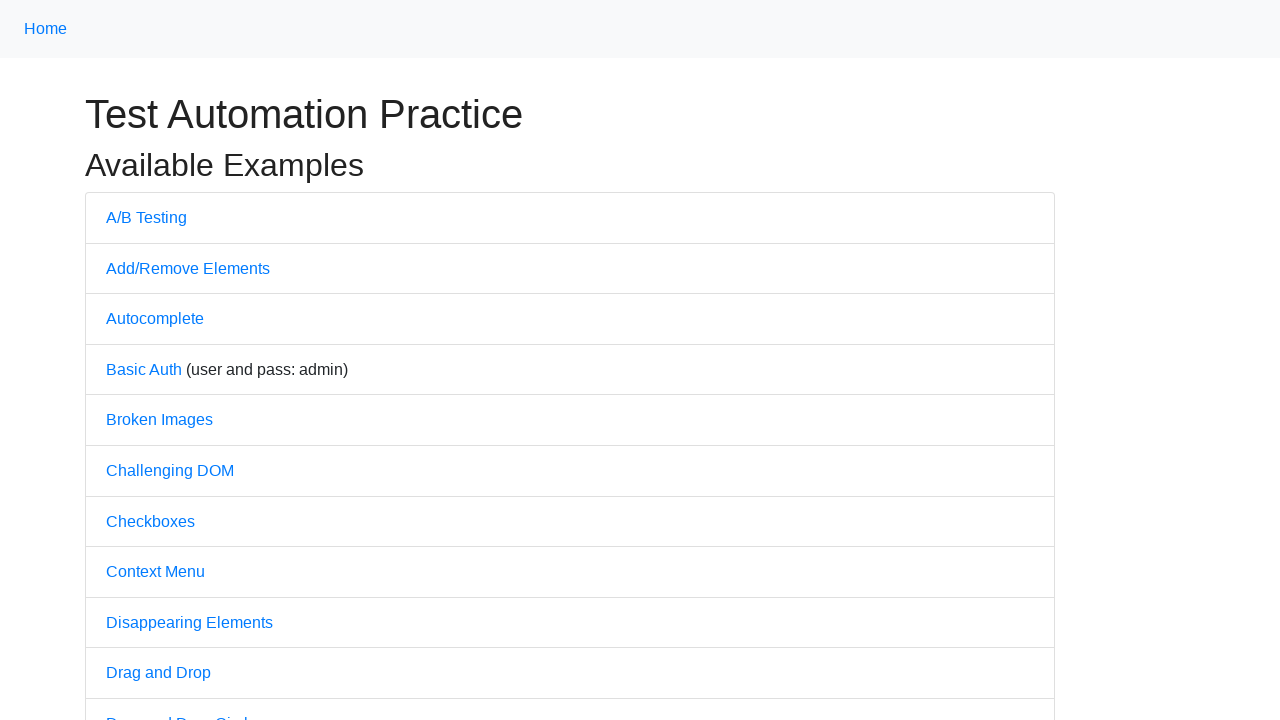

Clicked on 'Multiple Buttons' link at (163, 360) on a:text('Multiple Buttons')
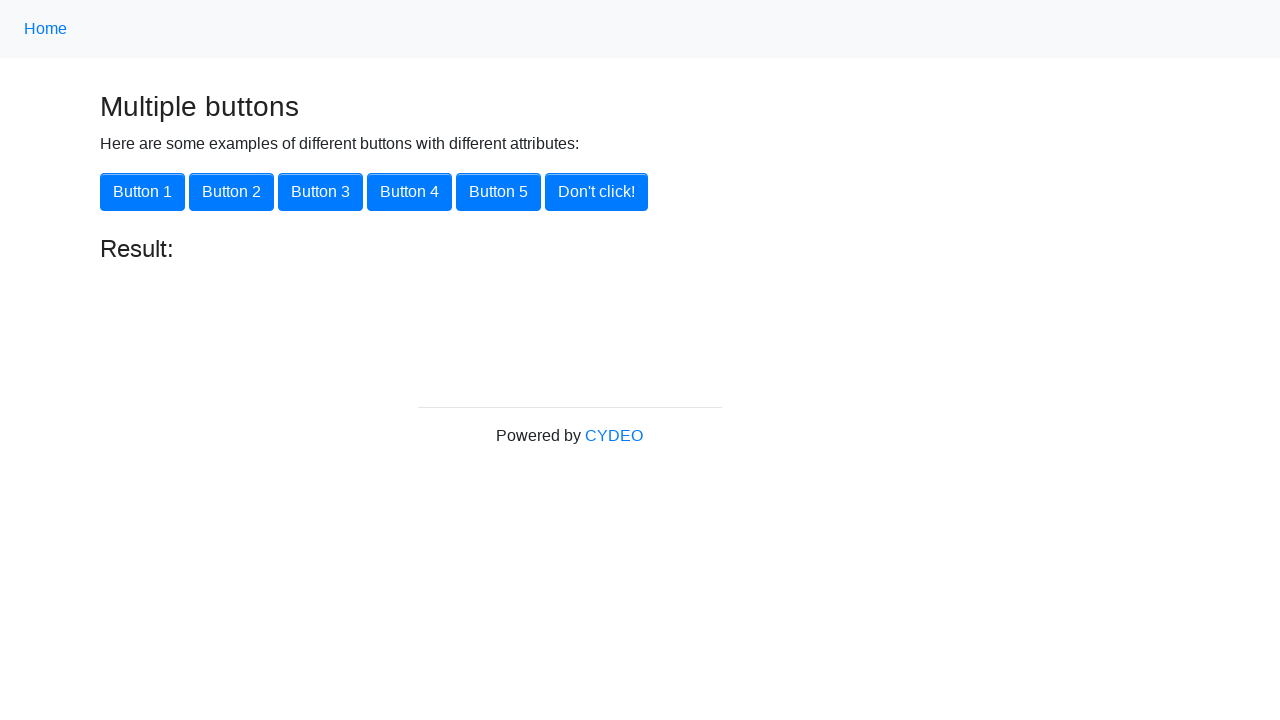

Clicked the disappearing button at (596, 192) on #disappearing_button
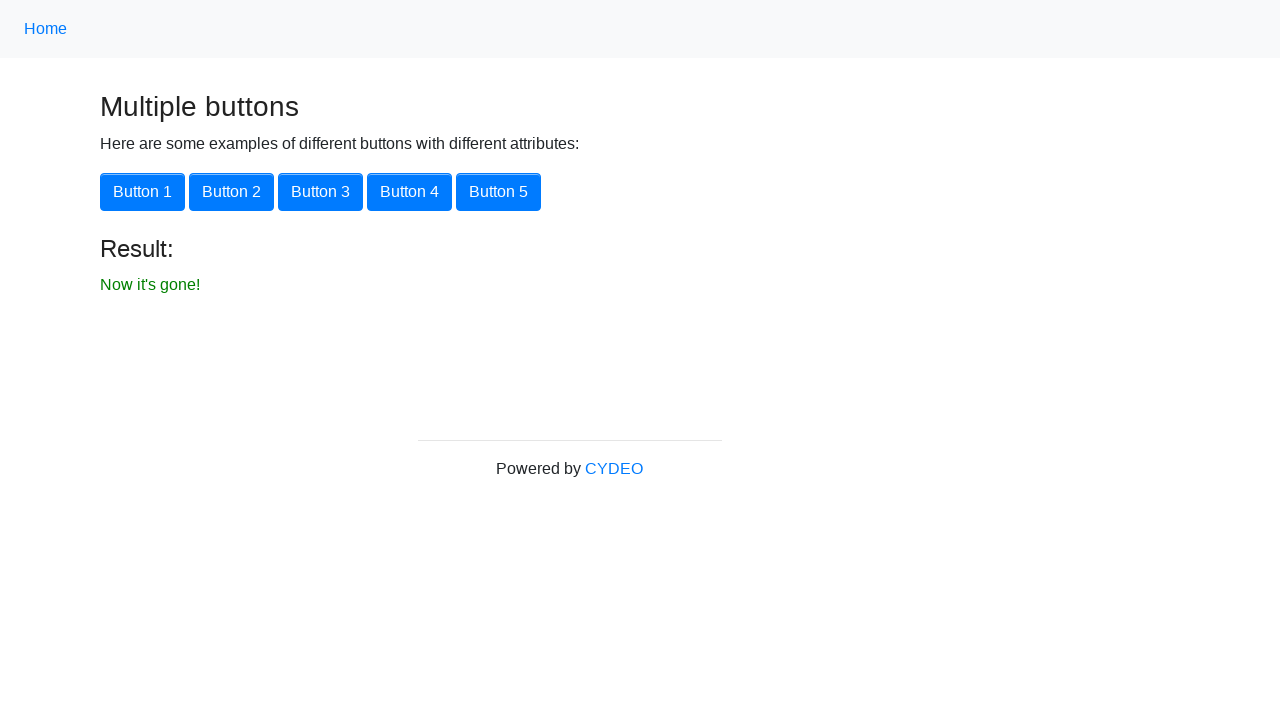

Result message appeared after clicking disappearing button
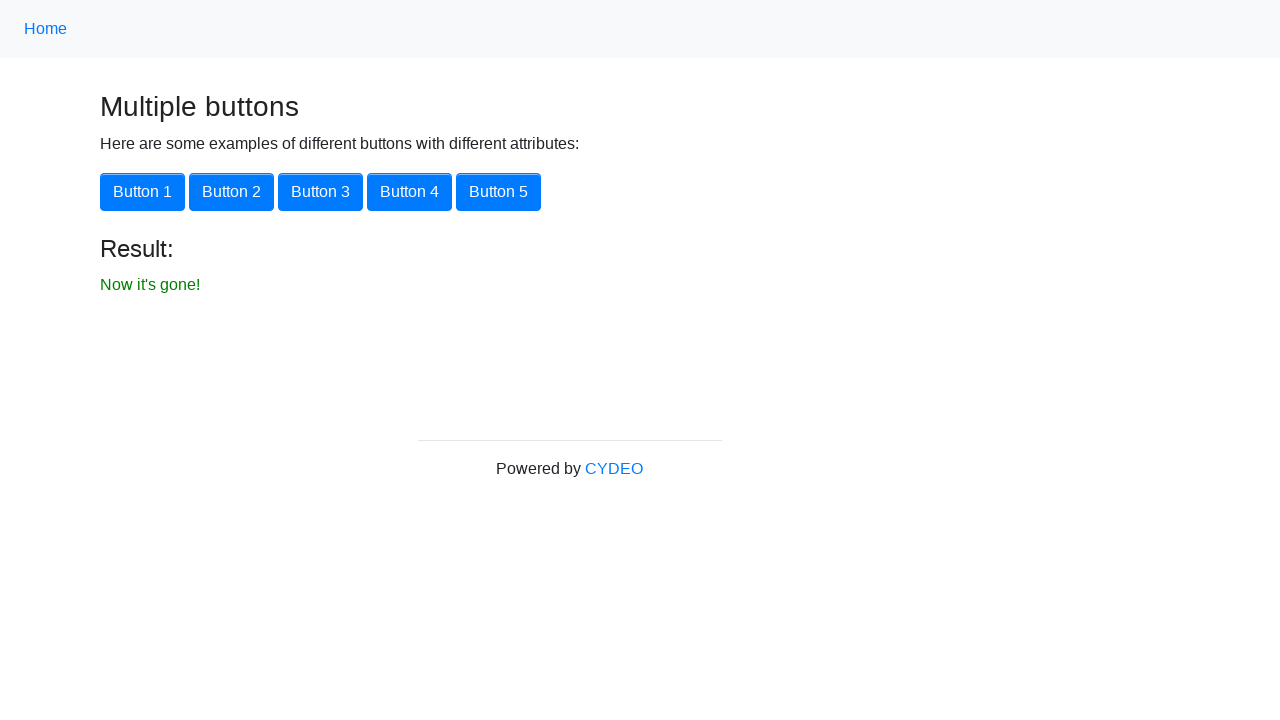

Retrieved result message text
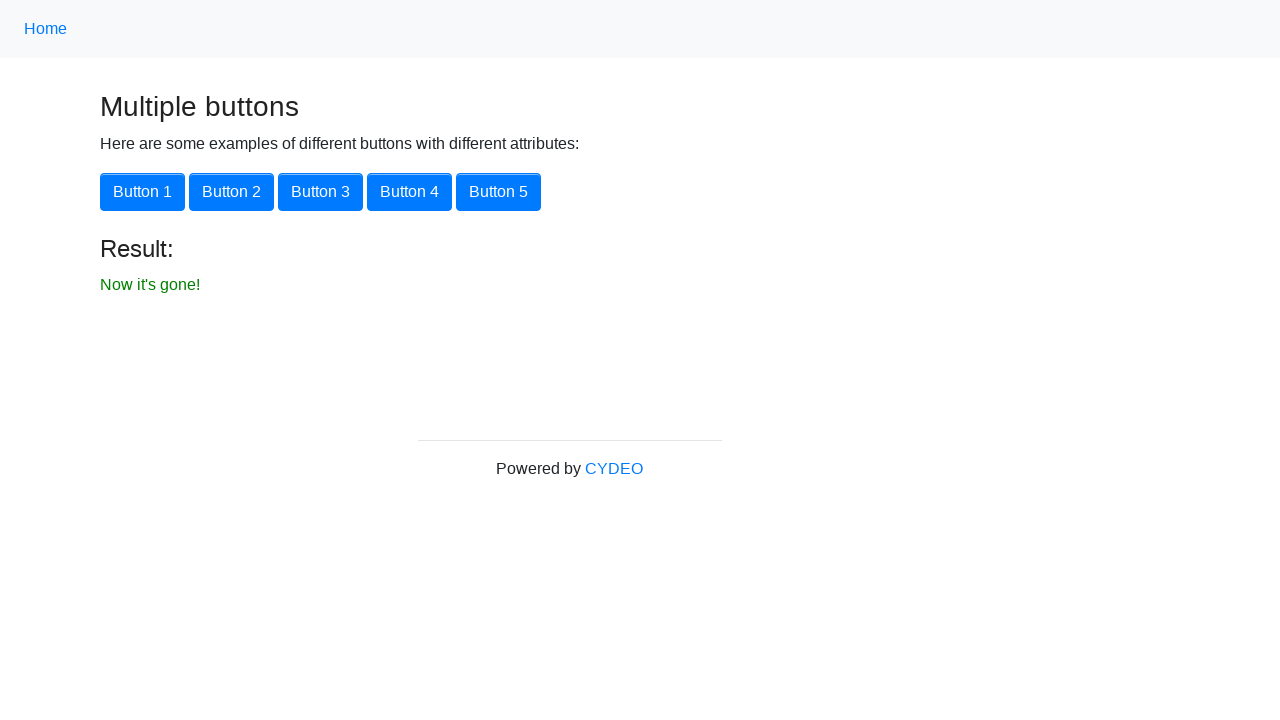

Verified result message is 'Now it's gone!'
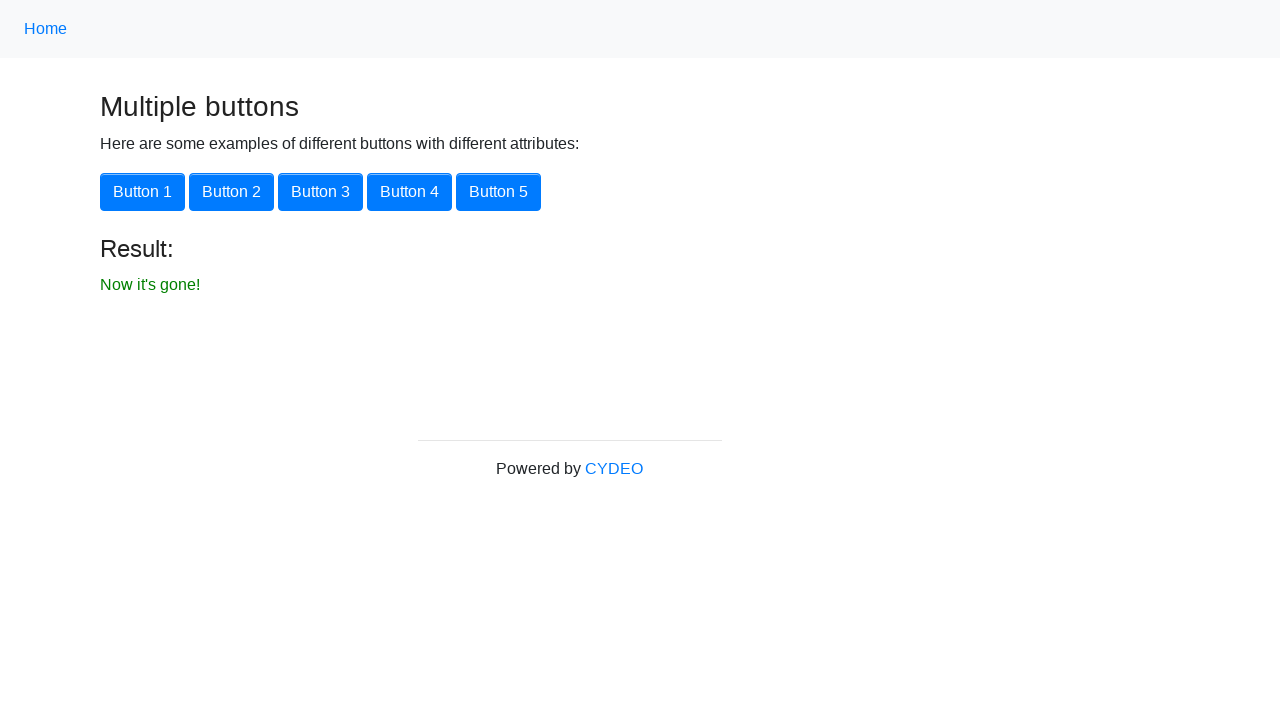

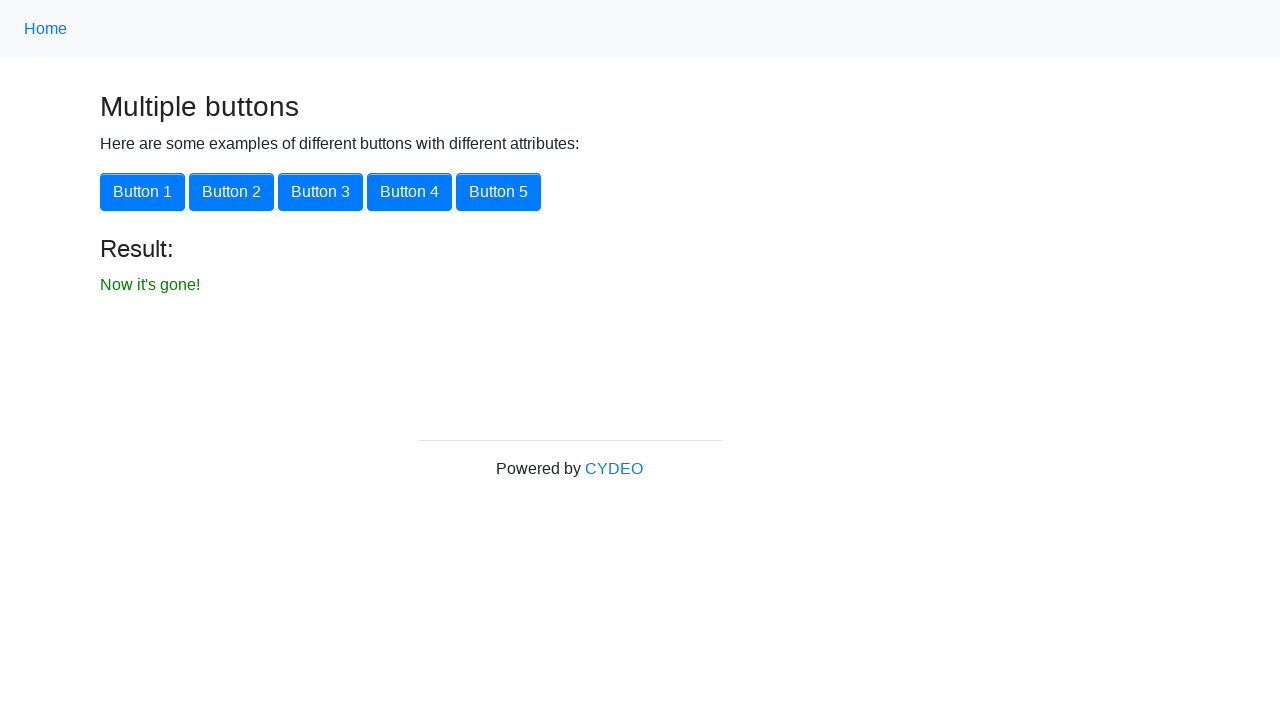